Tests user registration functionality by filling out a registration form with personal details and submitting it

Starting URL: https://naveenautomationlabs.com/opencart/index.php?route=account/register

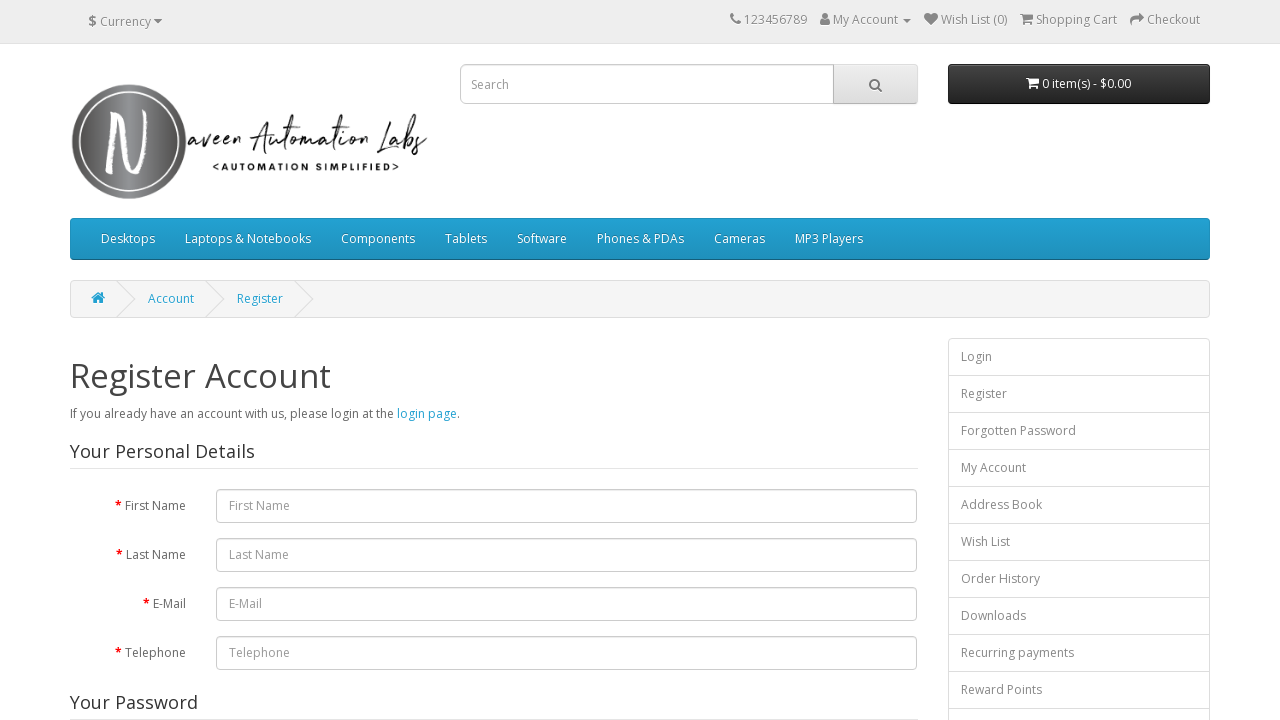

Filled first name field with 'Michael' on #input-firstname
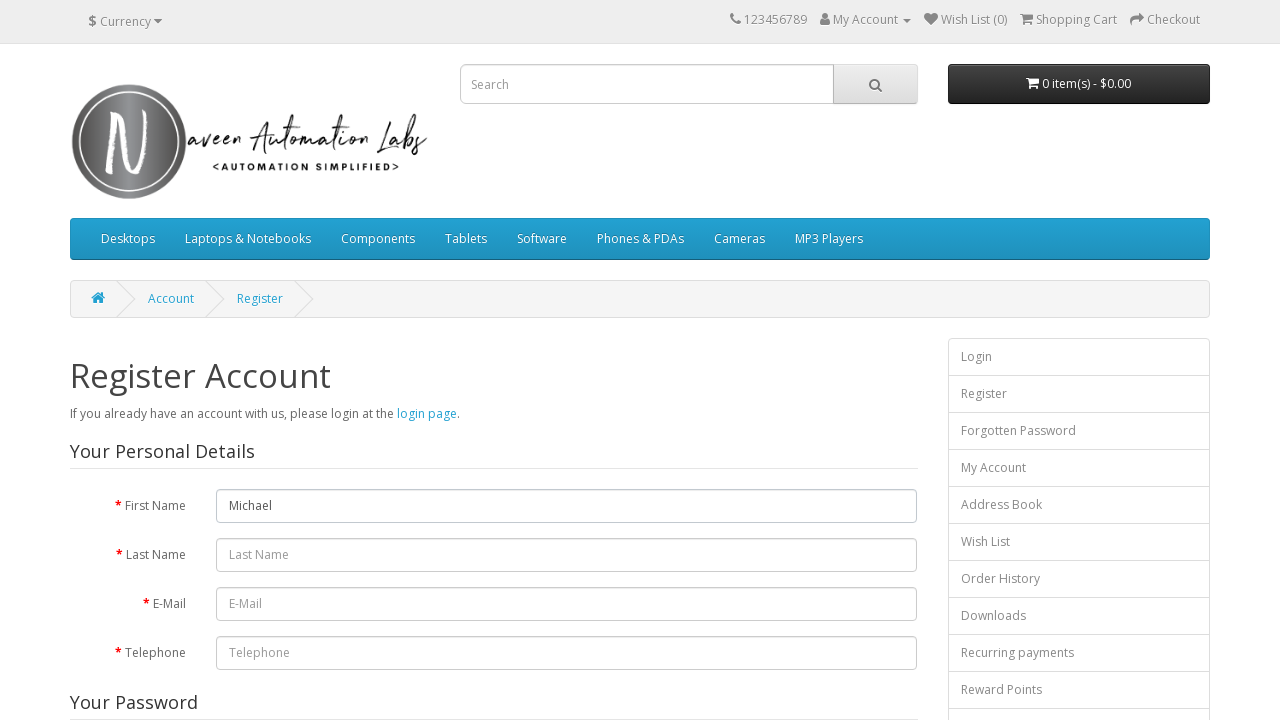

Filled last name field with 'Johnson' on #input-lastname
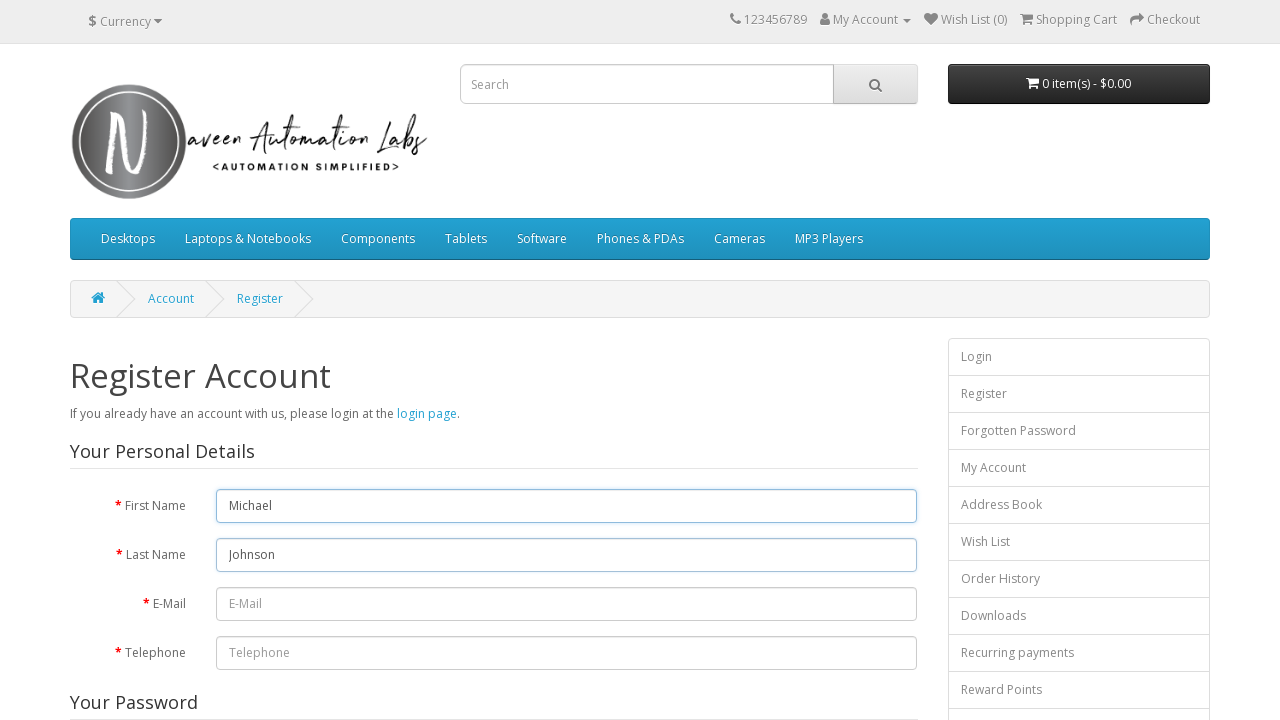

Filled email field with 'mjohnson428@example.com' on #input-email
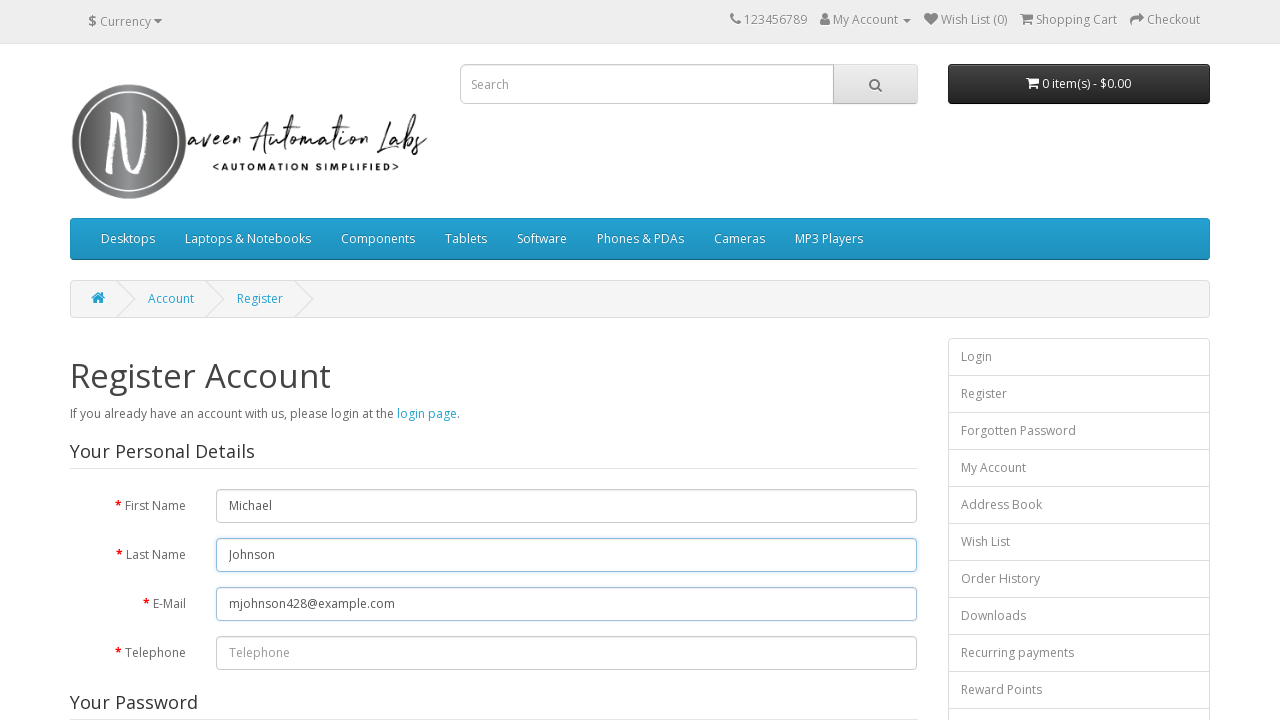

Filled telephone field with '5551234567' on #input-telephone
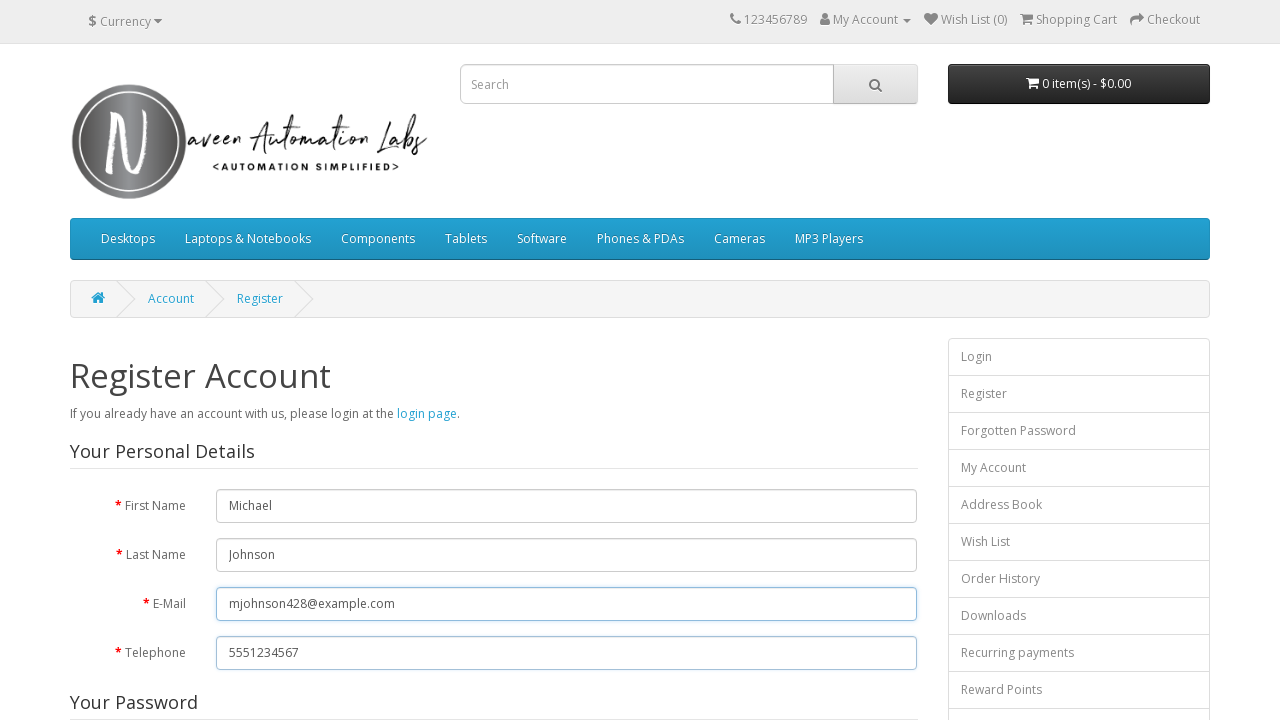

Filled password field with 'SecurePass123' on #input-password
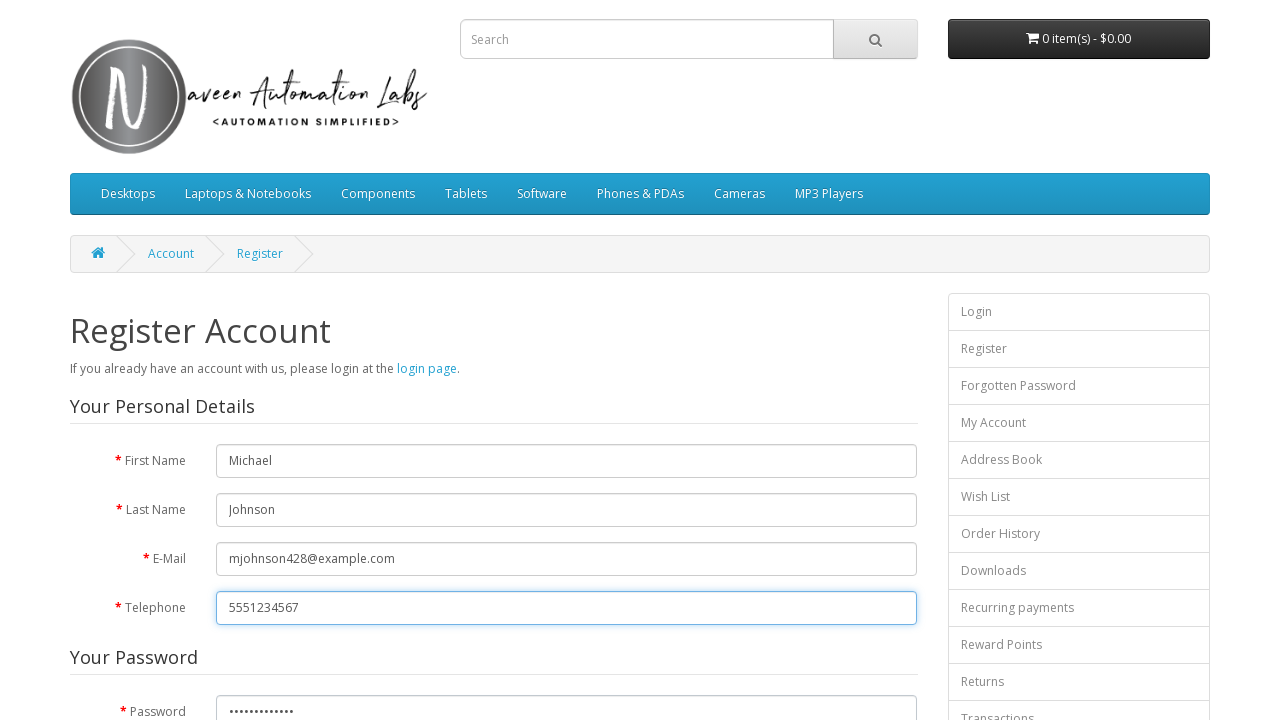

Filled password confirmation field with 'SecurePass123' on #input-confirm
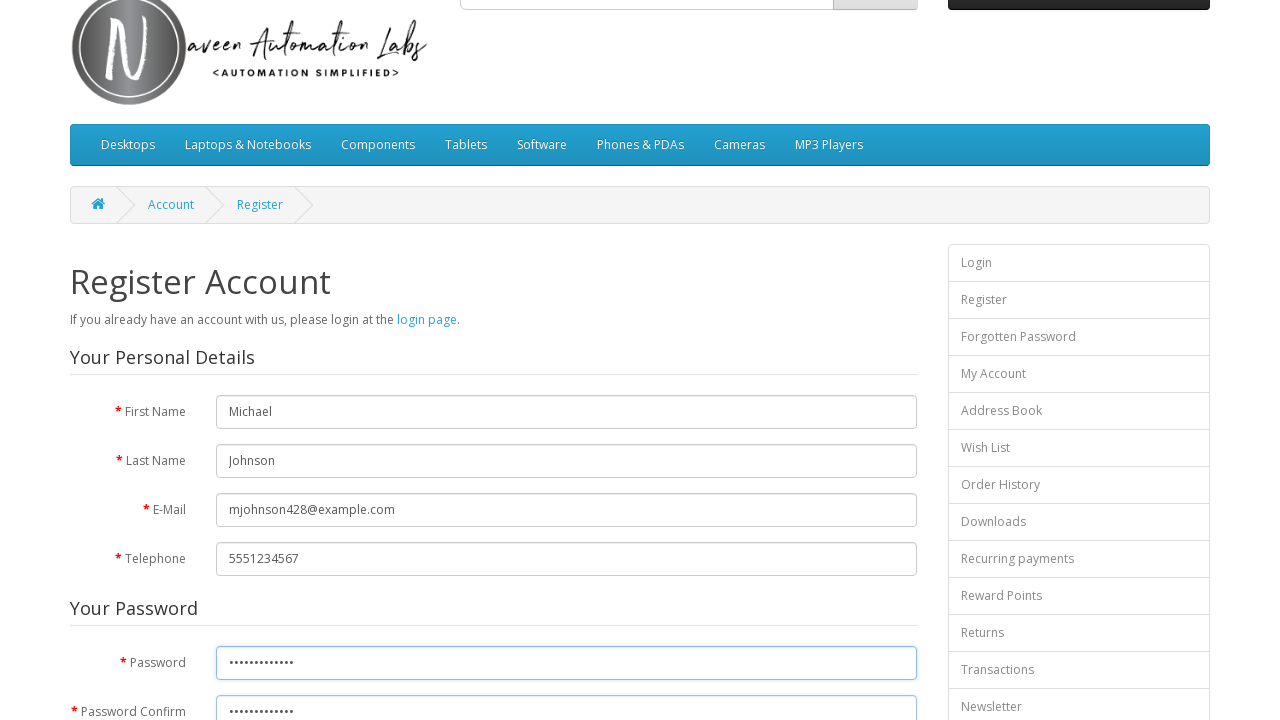

Clicked agree to terms checkbox at (825, 424) on input[name='agree']
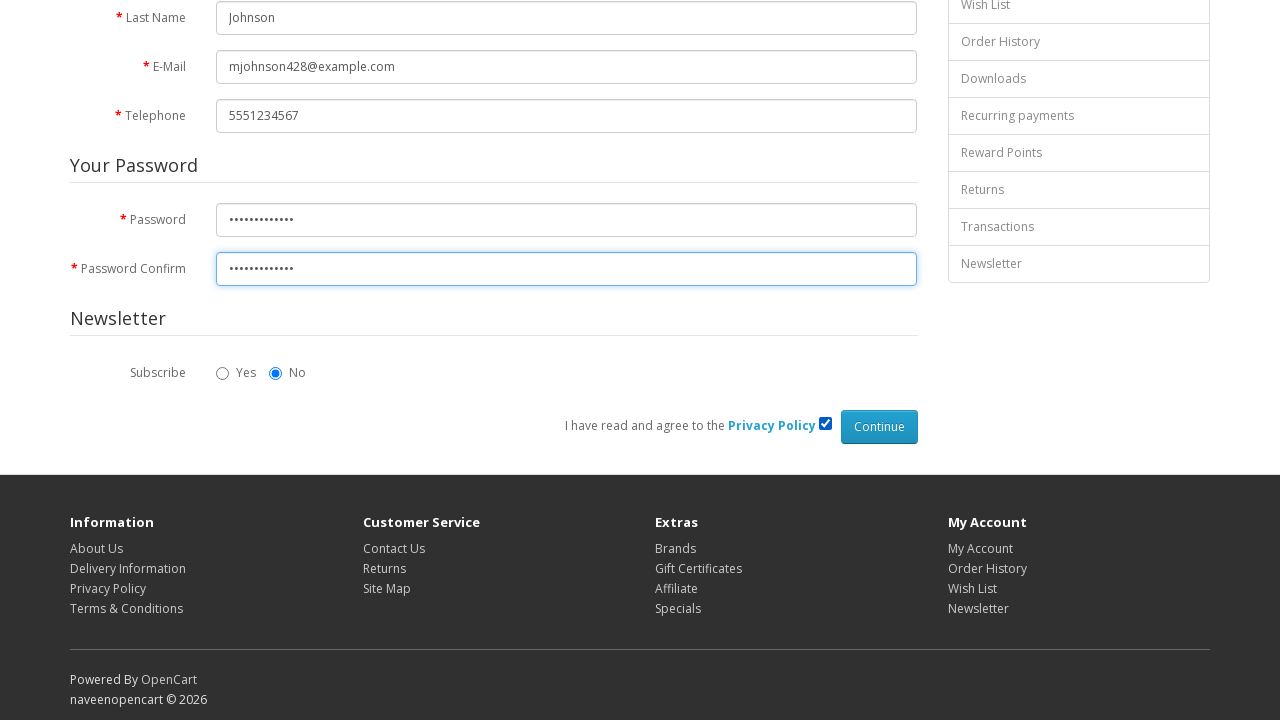

Clicked primary button to submit registration form at (879, 427) on .btn-primary
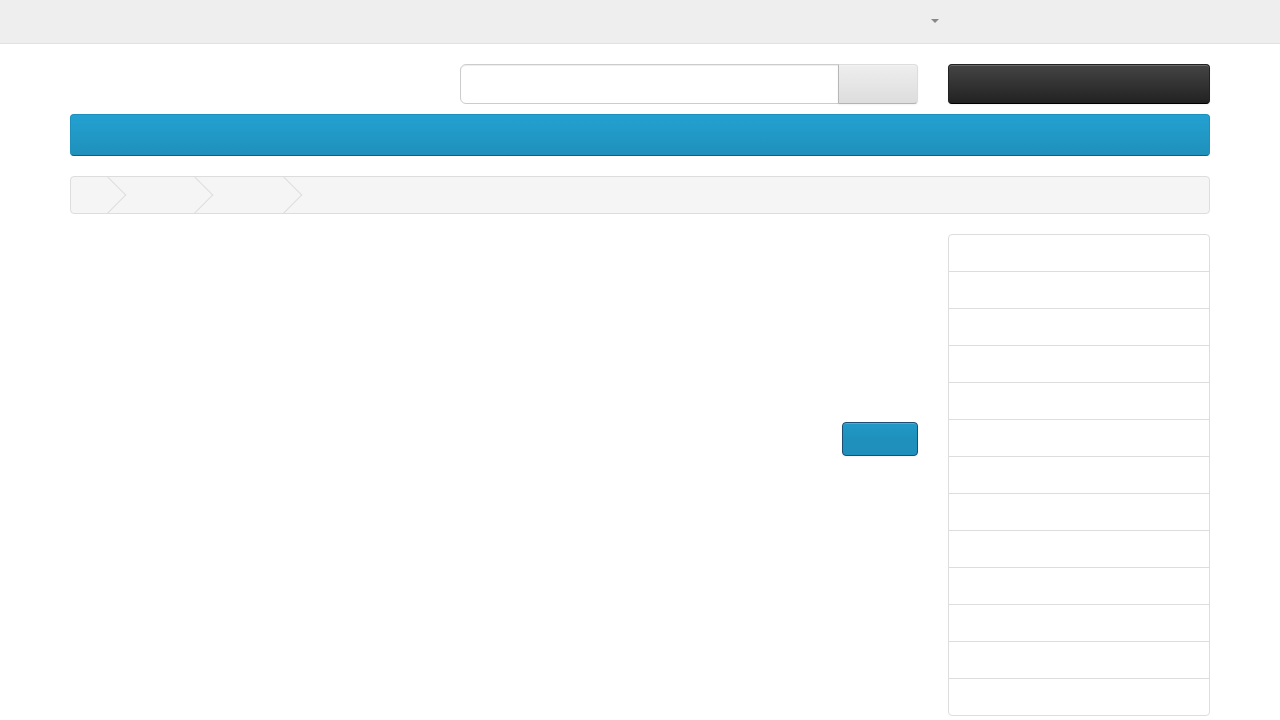

Successfully verified account creation success message appeared
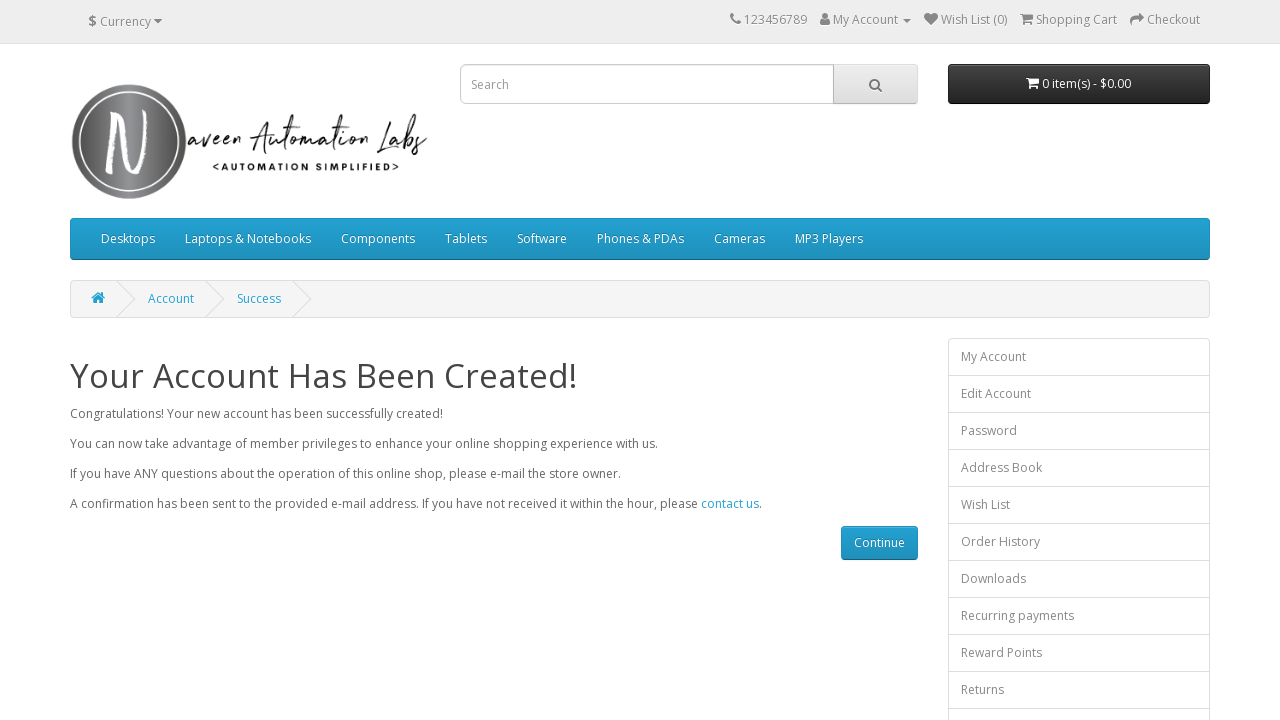

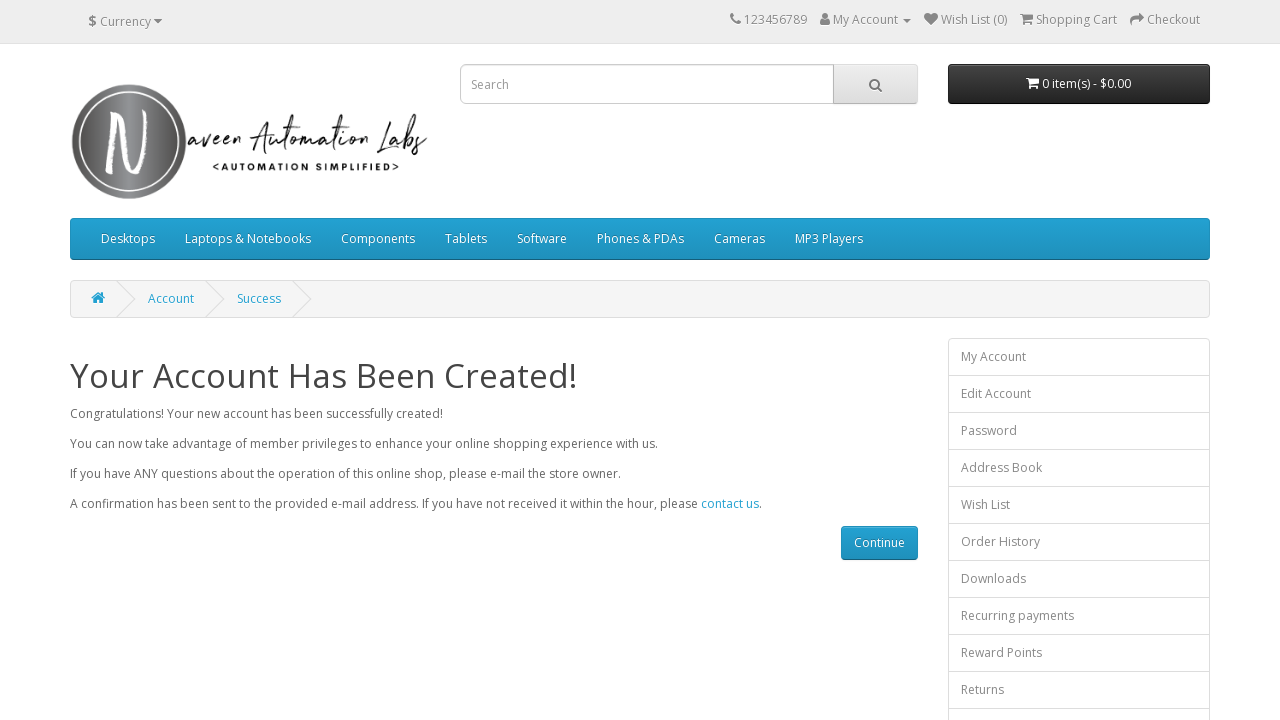